Navigates to a demo e-commerce store and clicks on the "My Account" link in the site navigation menu

Starting URL: http://demostore.supersqa.com

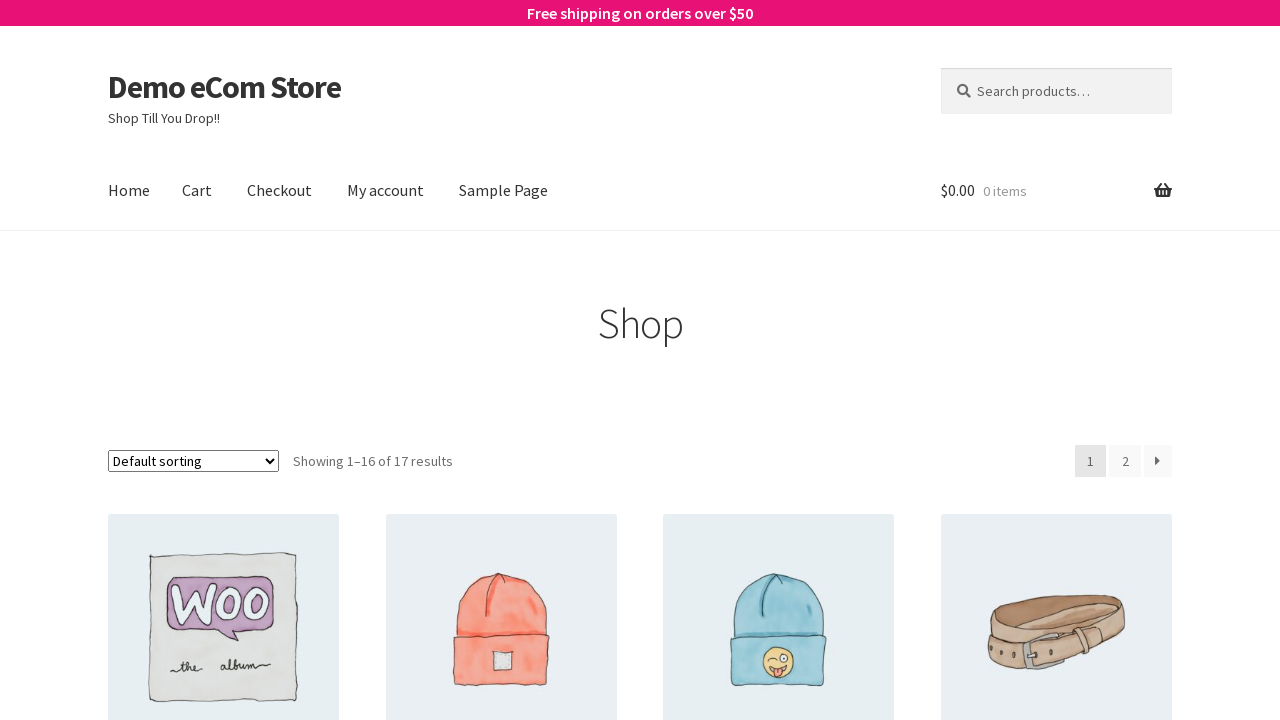

Site navigation element loaded
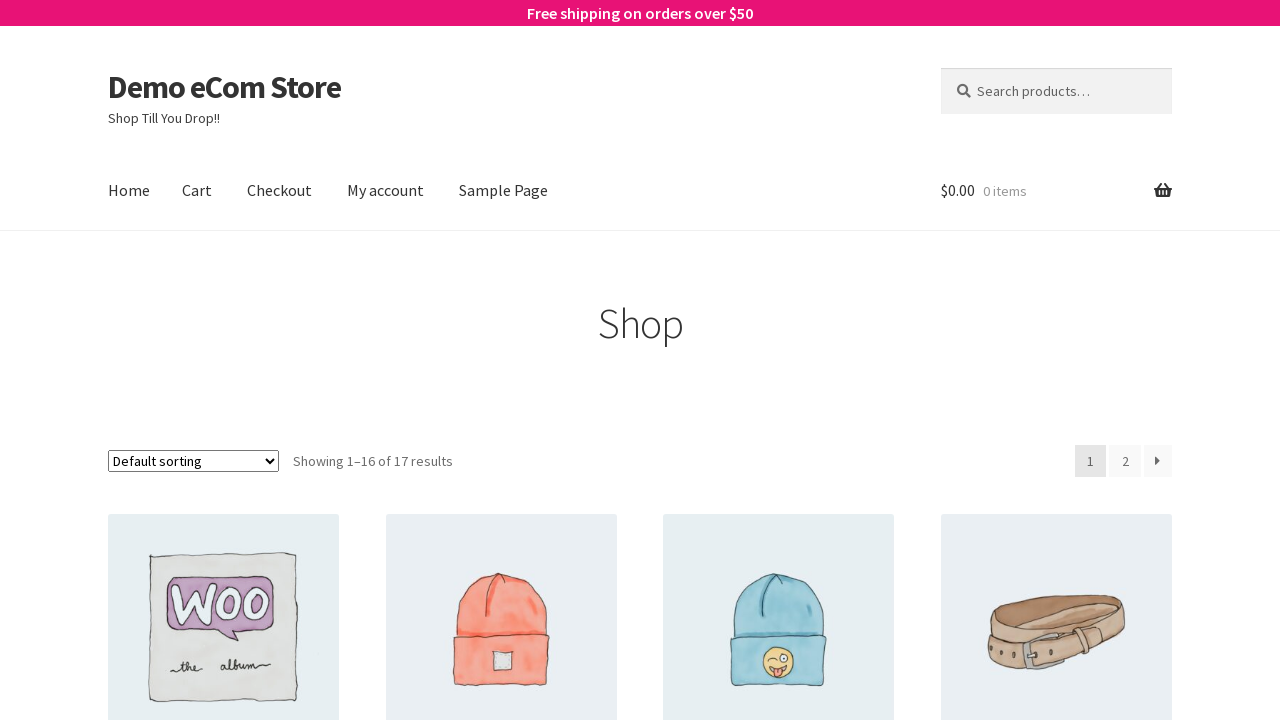

Clicked 'My Account' link in site navigation menu at (386, 191) on xpath=//*[@id="site-navigation"]/div[1]/ul/li[4]/a
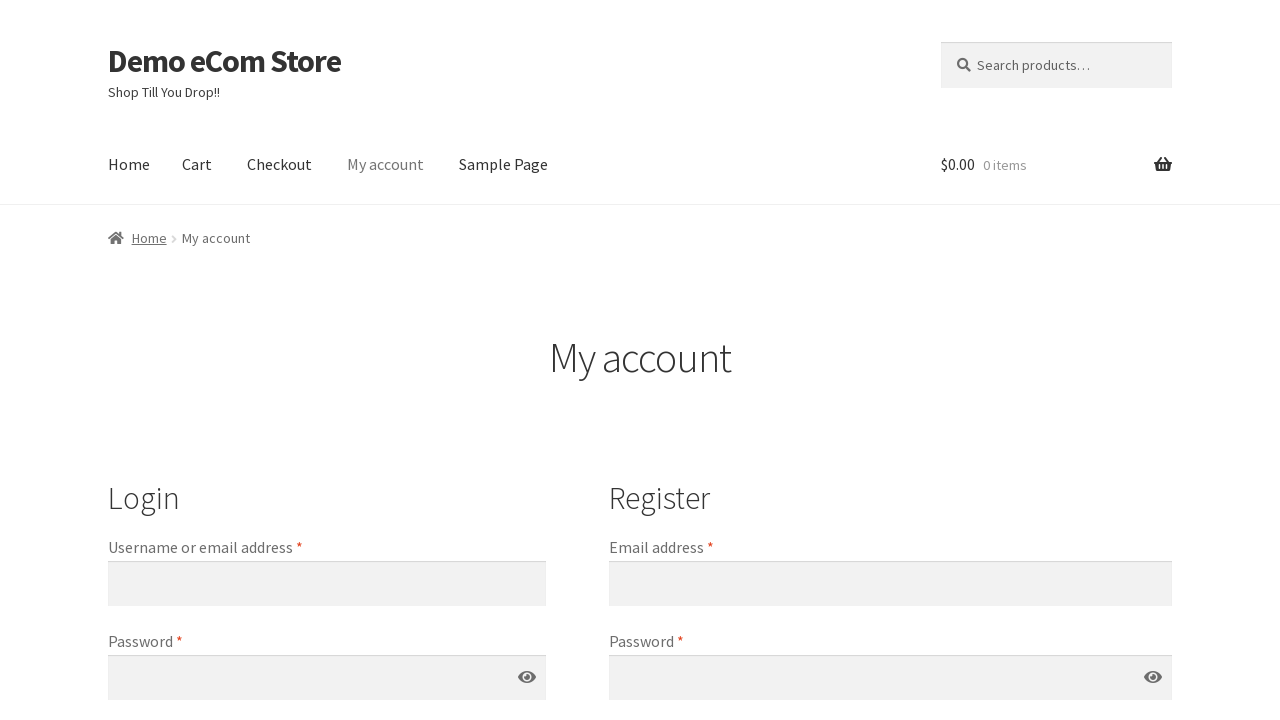

My Account page fully loaded
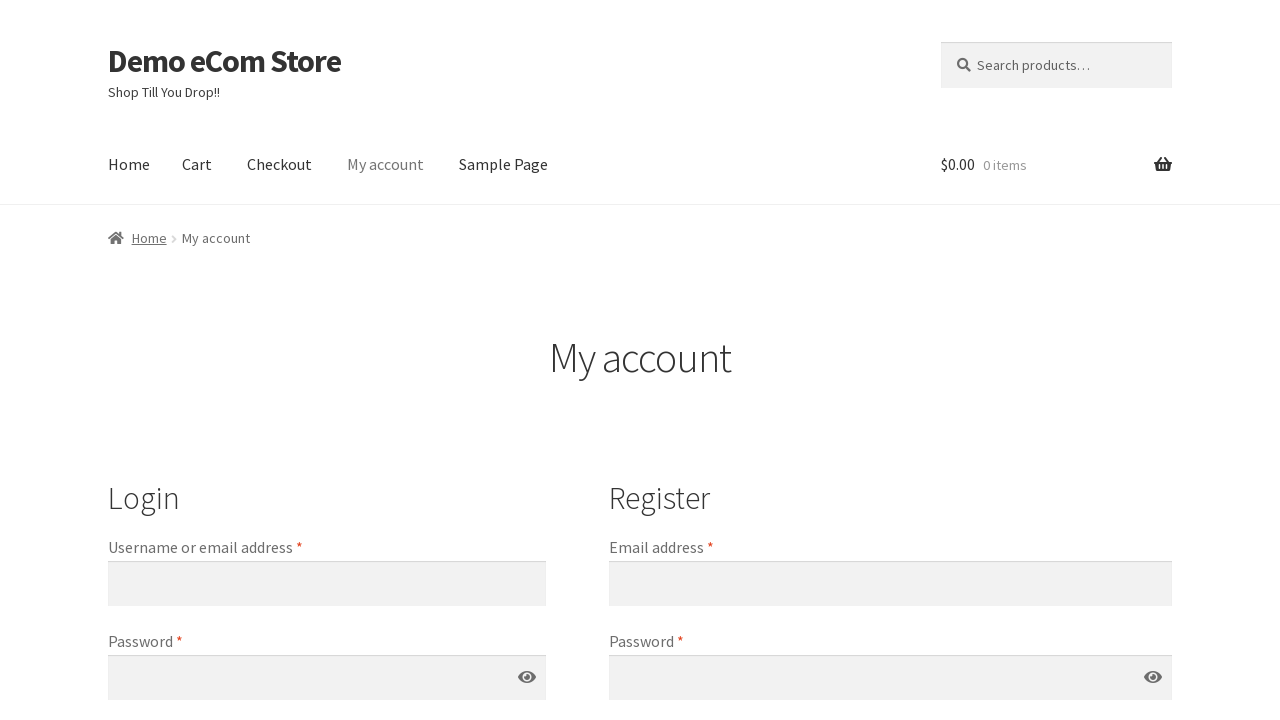

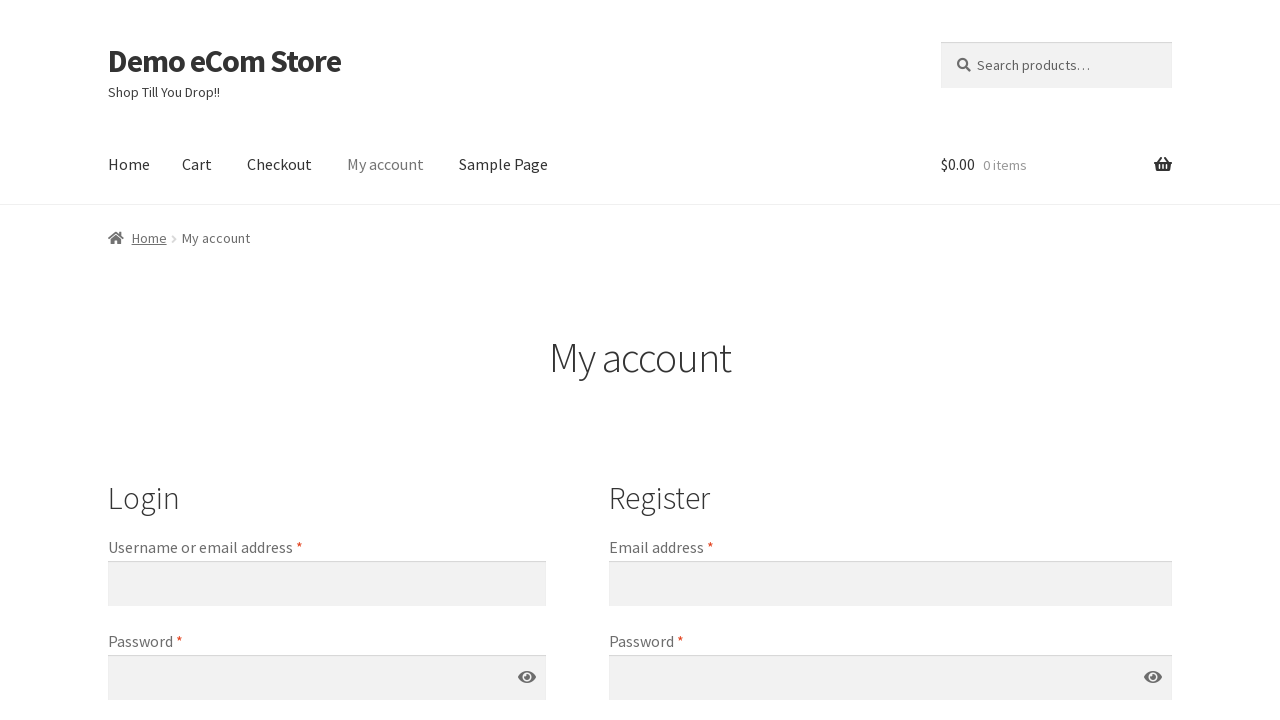